Navigates to the Selenium documentation page and clicks on the documentation grid element to test basic navigation functionality.

Starting URL: https://www.selenium.dev/documentation/

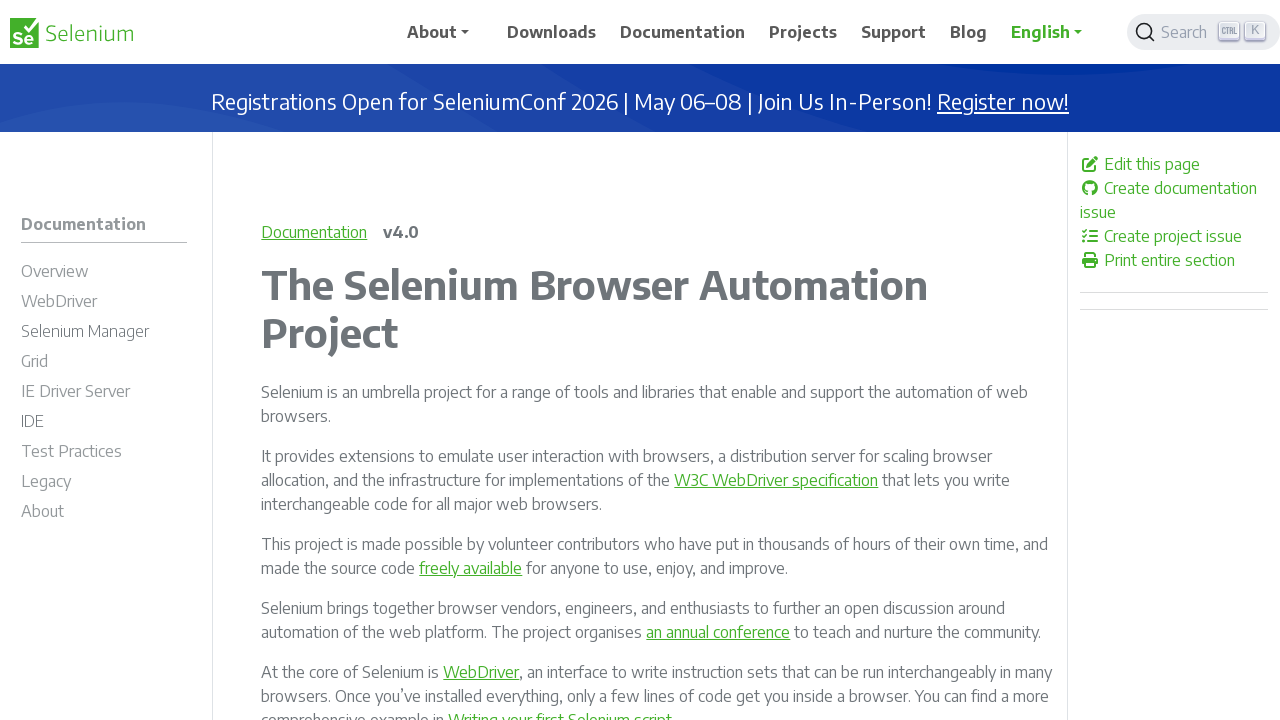

Navigated to Selenium documentation page
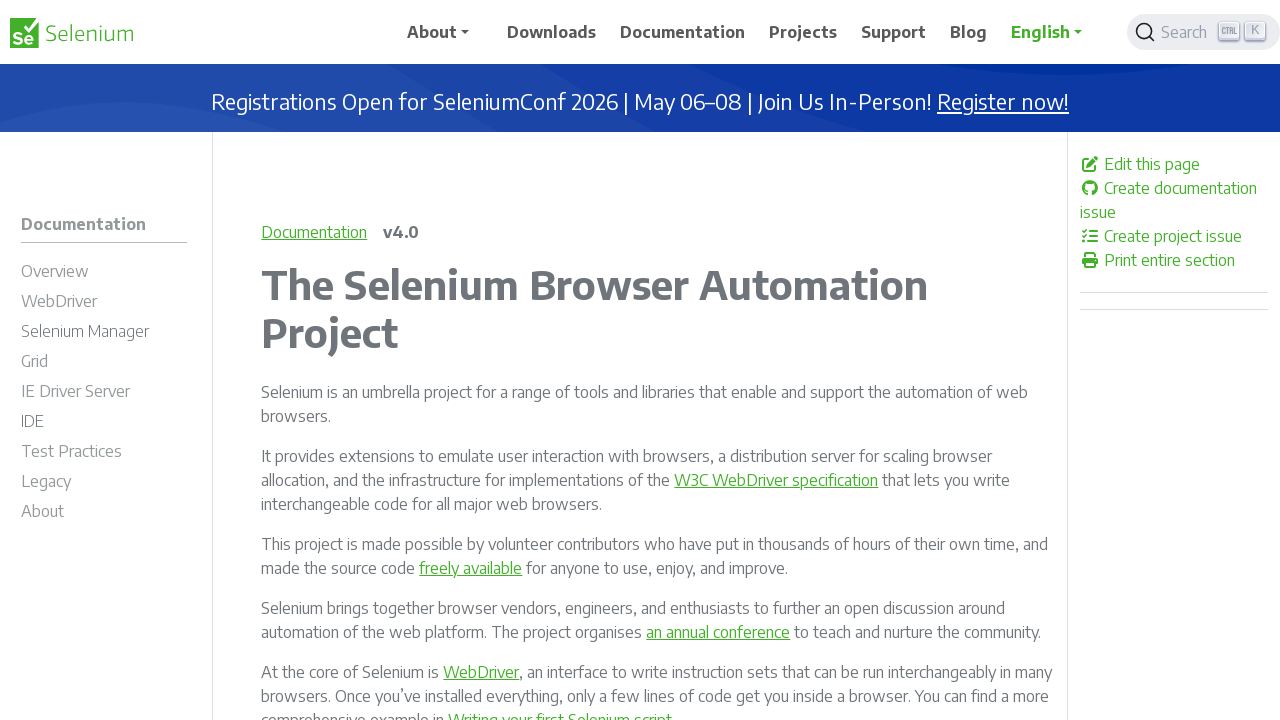

Clicked on the documentation grid element at (34, 361) on xpath=//*[@id='m-documentationgrid']/span
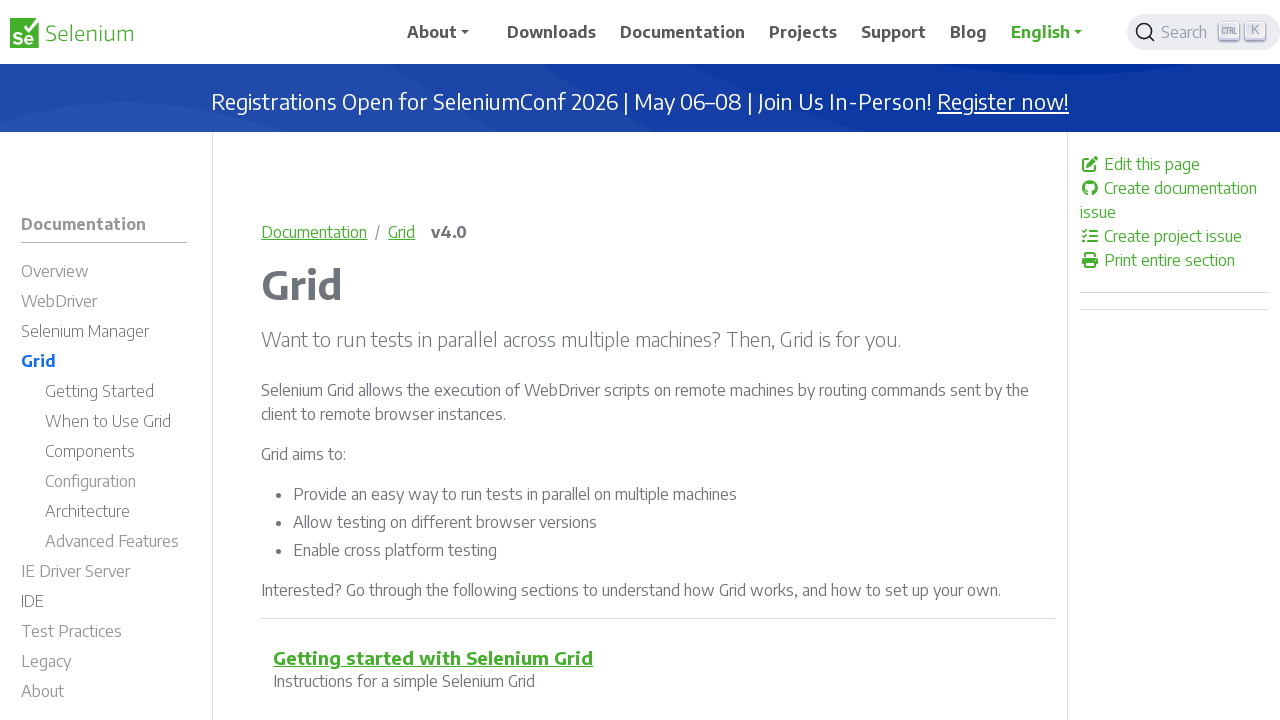

Waited 2 seconds for navigation/state change to complete
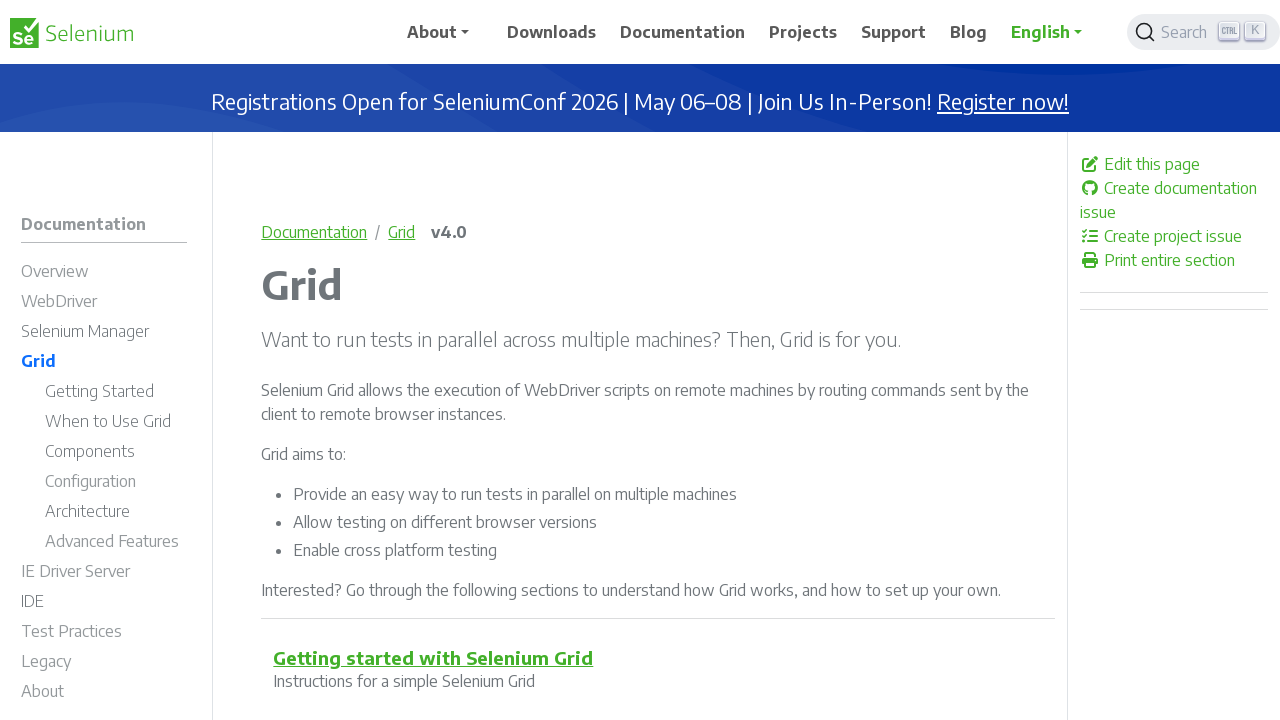

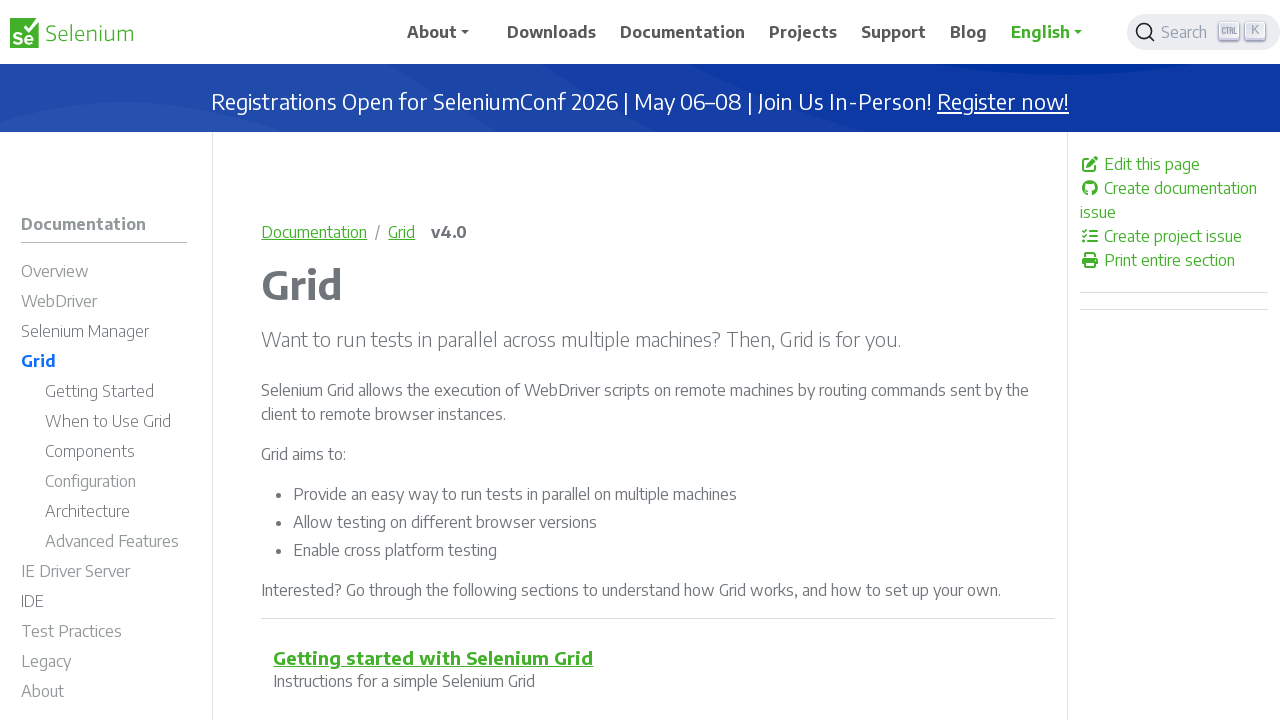